Verifies that the Yum Brands homepage has the correct title containing "Yum.com"

Starting URL: https://www.yum.com/

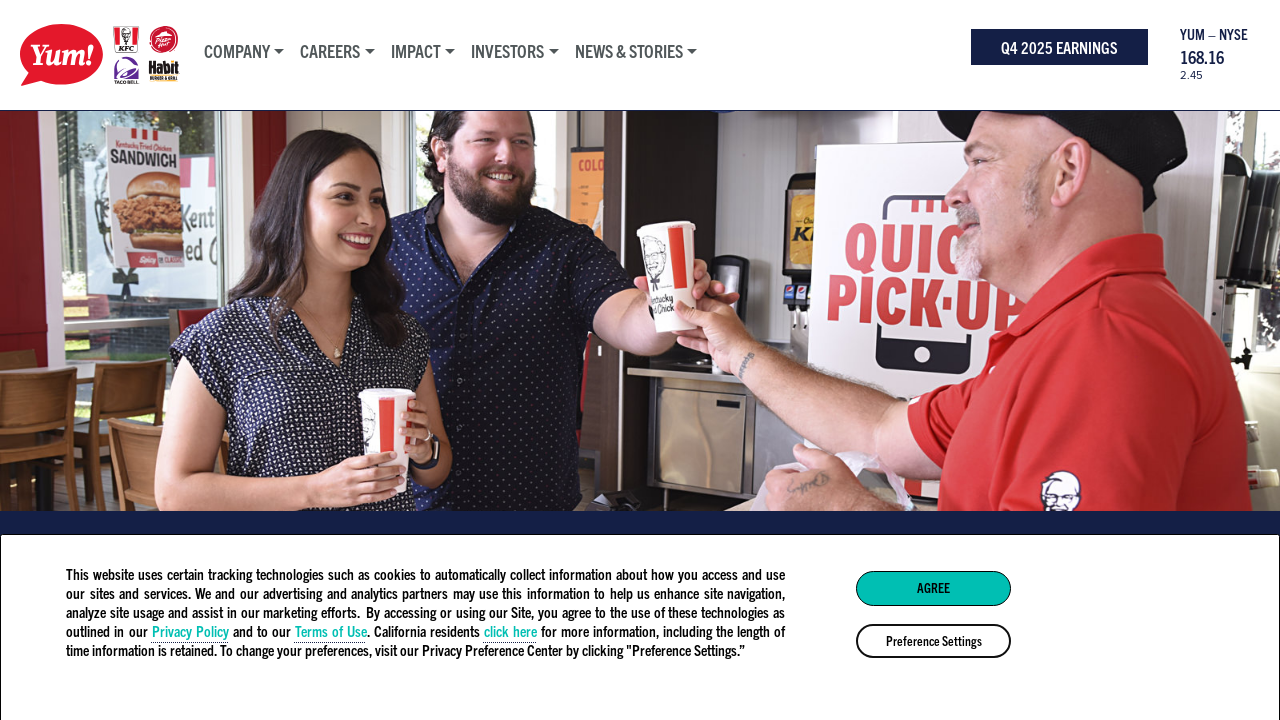

Waited for page to load (domcontentloaded state)
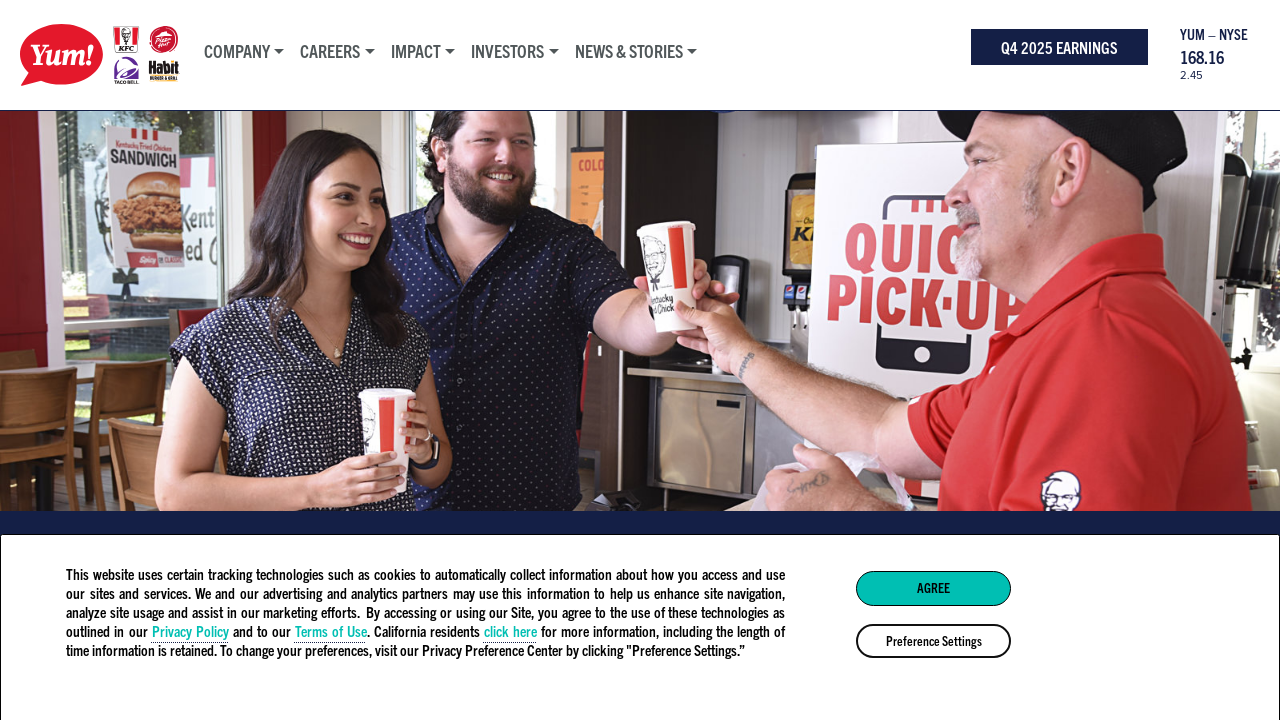

Verified page title contains 'Yum.com' (case-insensitive)
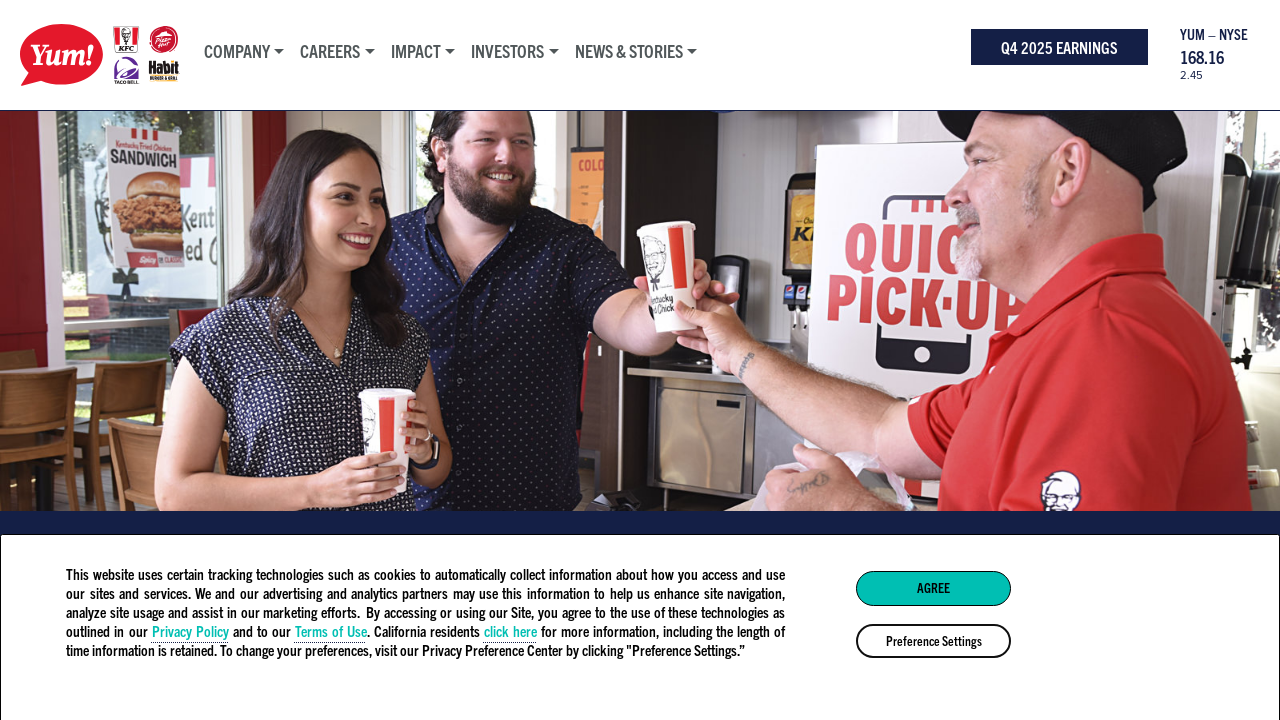

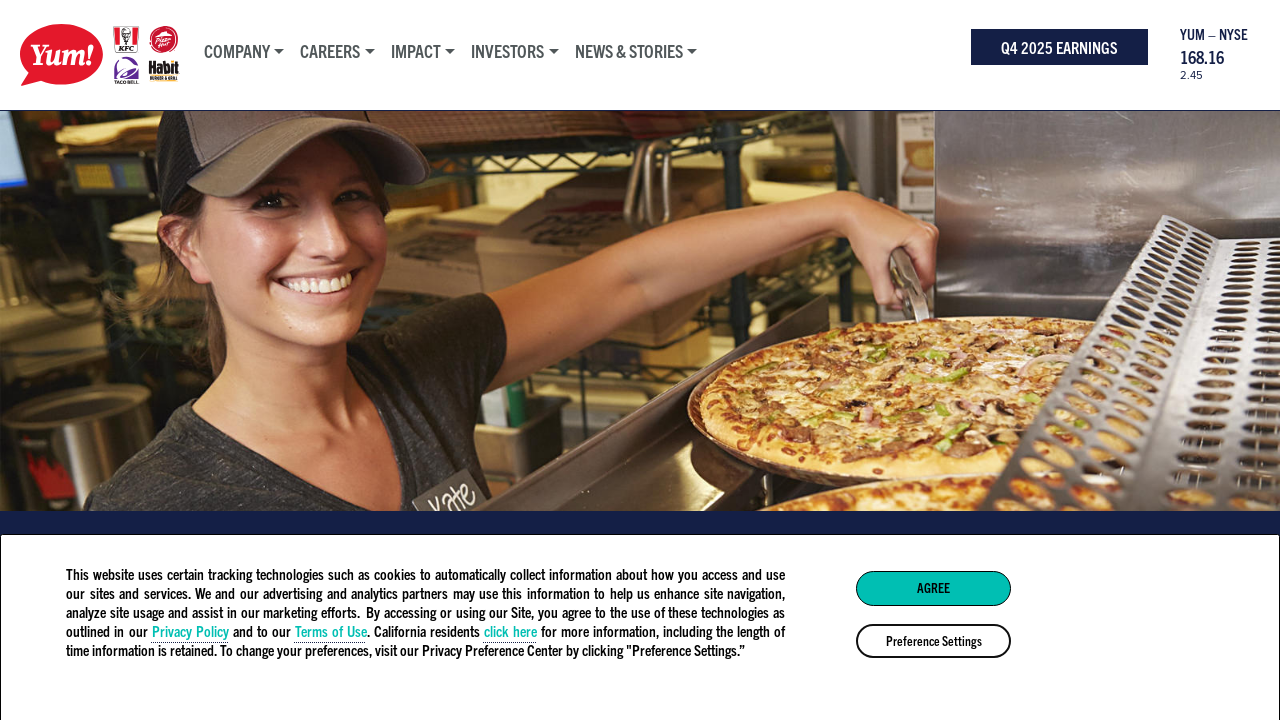